Tests negative registration flow by entering invalid Cyrillic characters in the first name field, clicking Register, and verifying an error message is displayed.

Starting URL: https://www.sharelane.com/cgi-bin/register.py?page=1&zip_code=12345

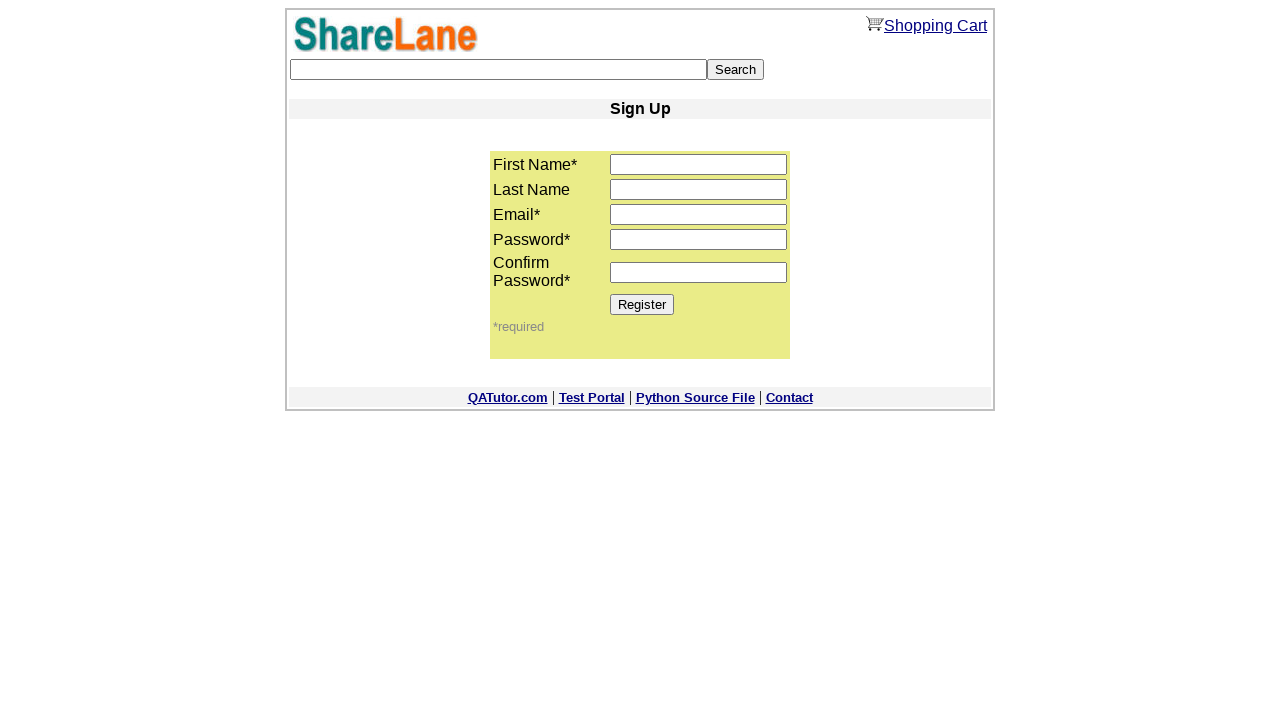

Cleared first name input field on input[name='first_name']
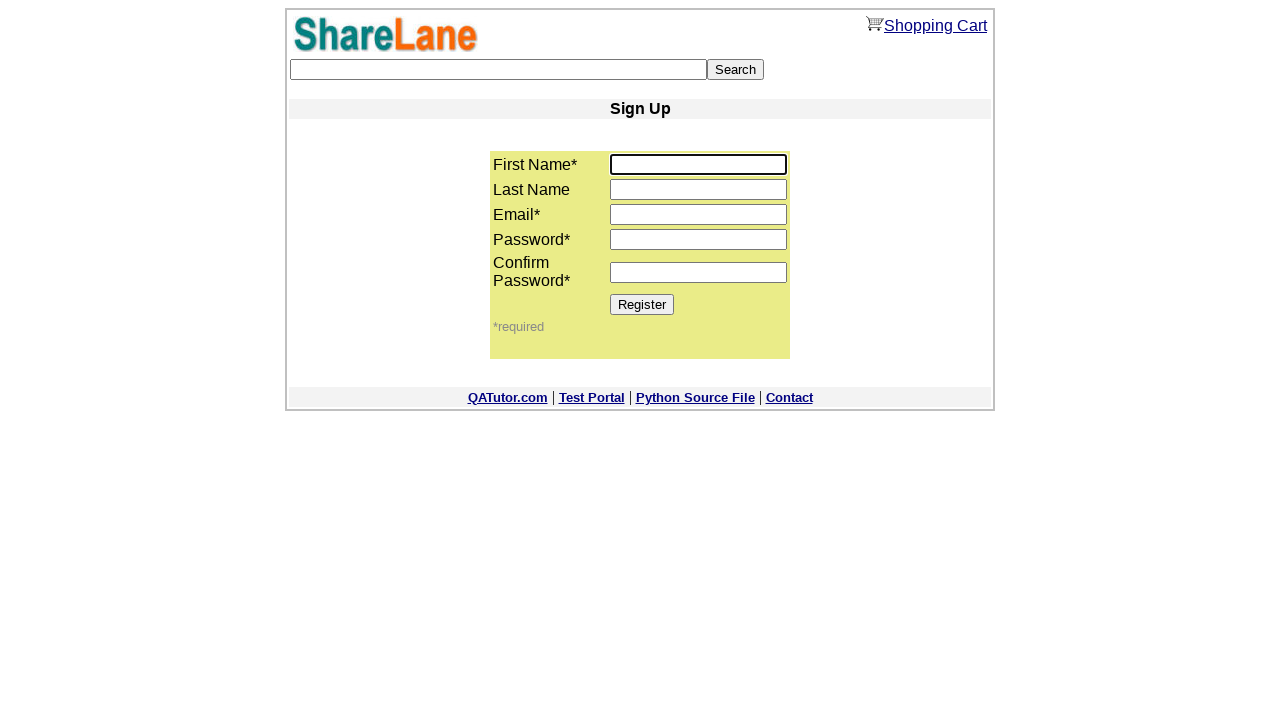

Filled first name field with invalid Cyrillic characters 'фывфыв' on input[name='first_name']
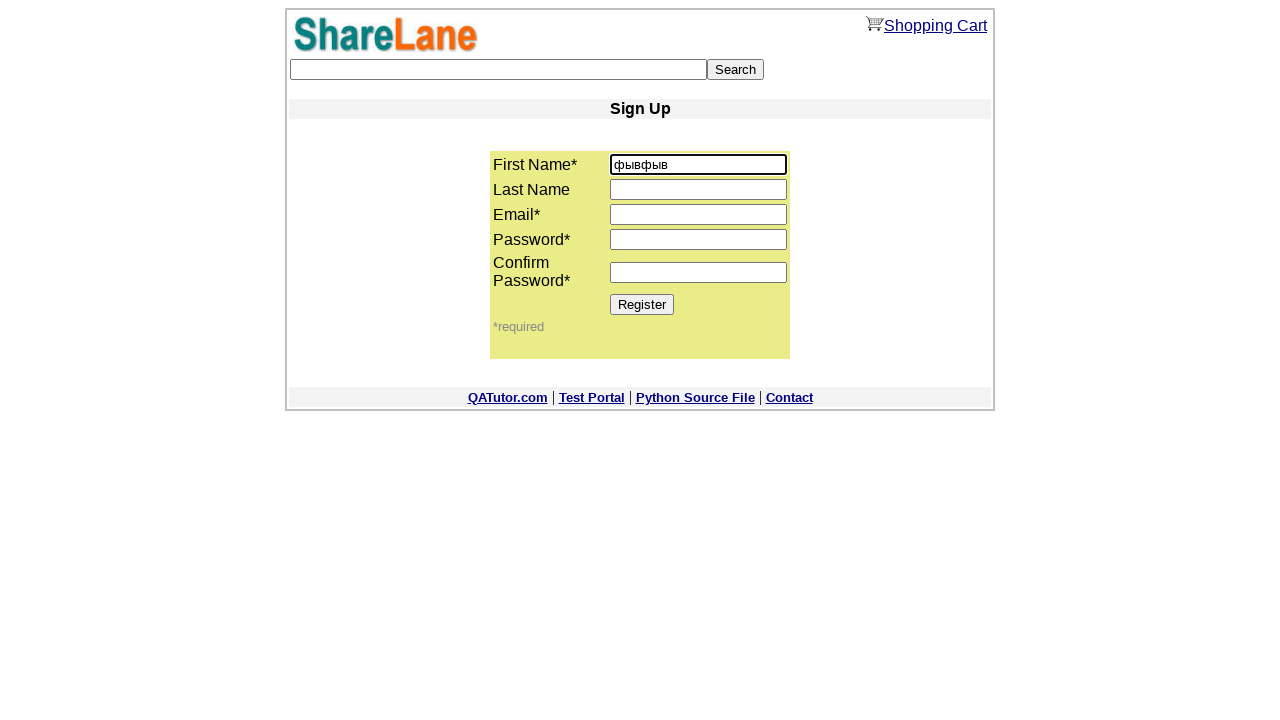

Clicked Register button at (642, 304) on input[value='Register']
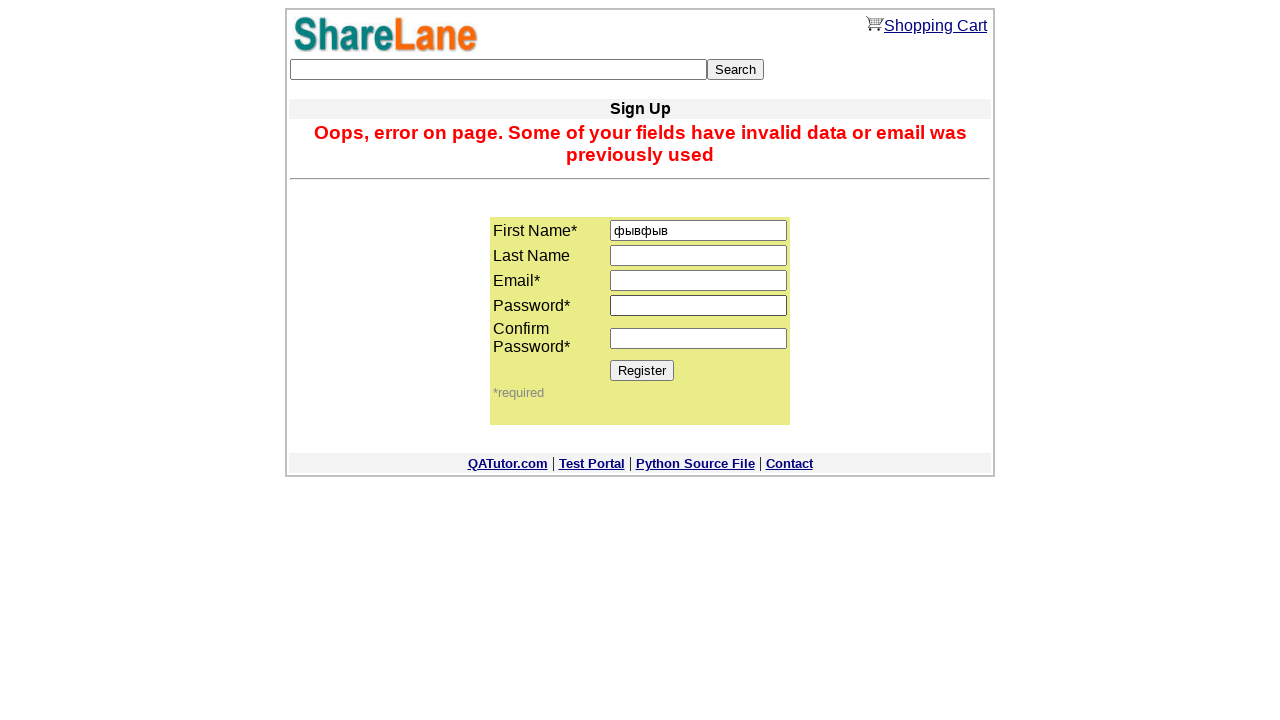

First name input field is still visible after registration attempt
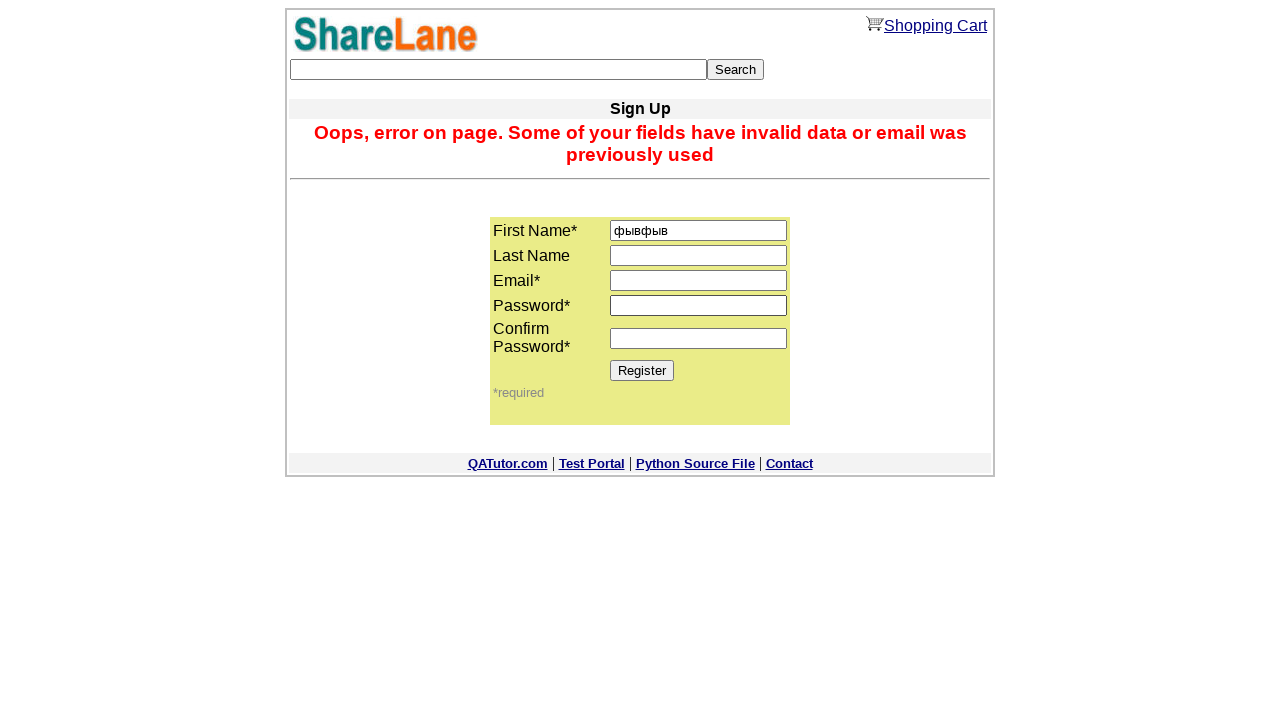

Error message displayed for invalid first name
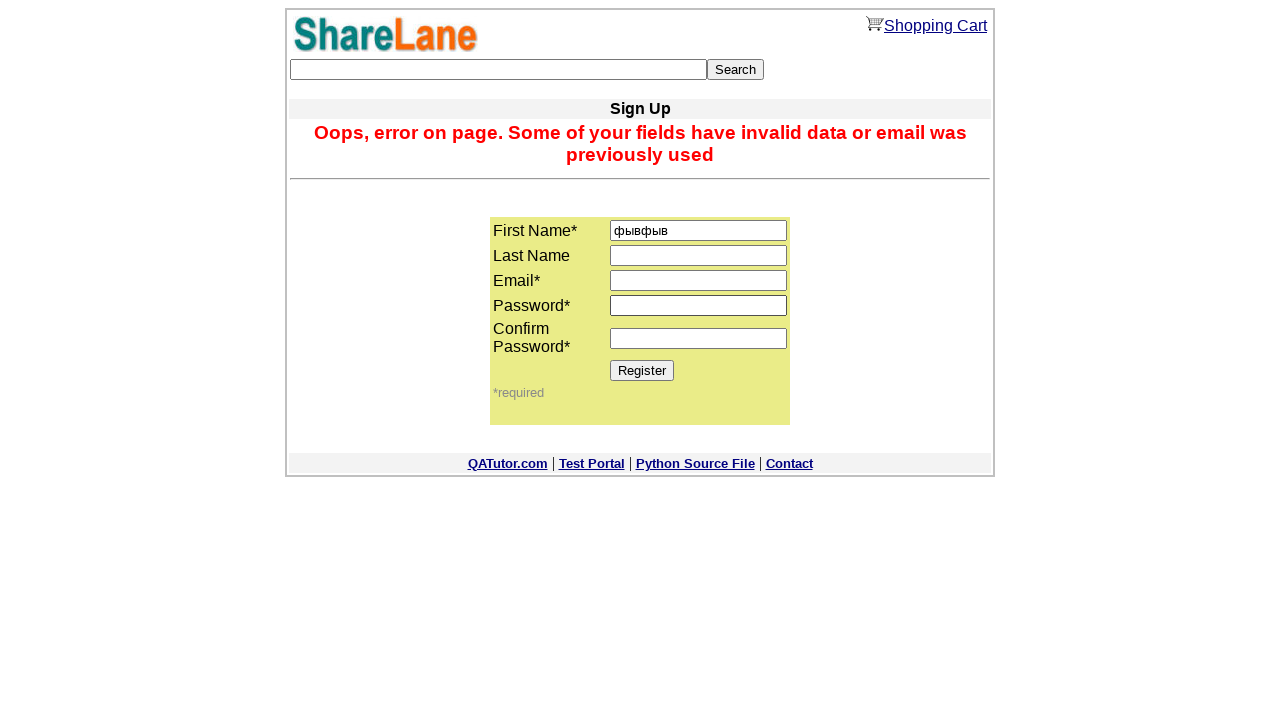

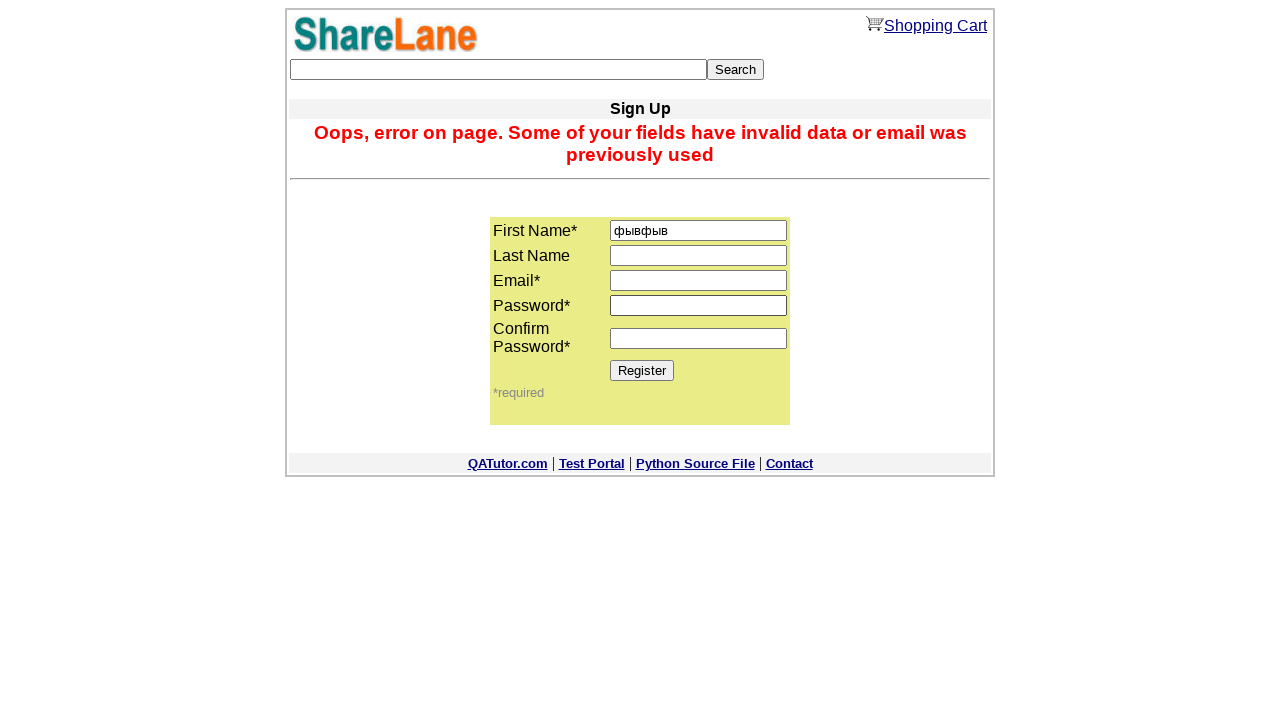